Tests an explicit wait scenario by waiting for a price element to show "$100", then clicking a button, reading an input value, performing a mathematical calculation (log of absolute value of 12*sin(x)), entering the result, and submitting the answer.

Starting URL: http://suninjuly.github.io/explicit_wait2.html

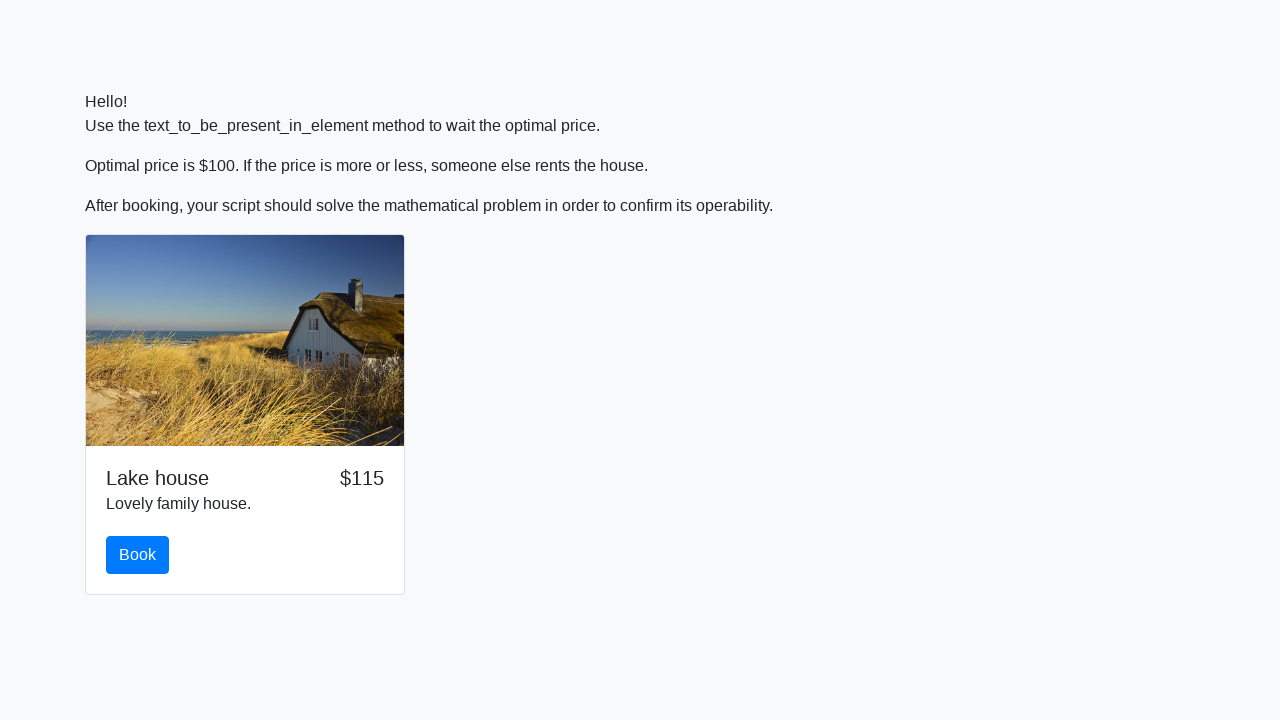

Waited for price element to display '$100'
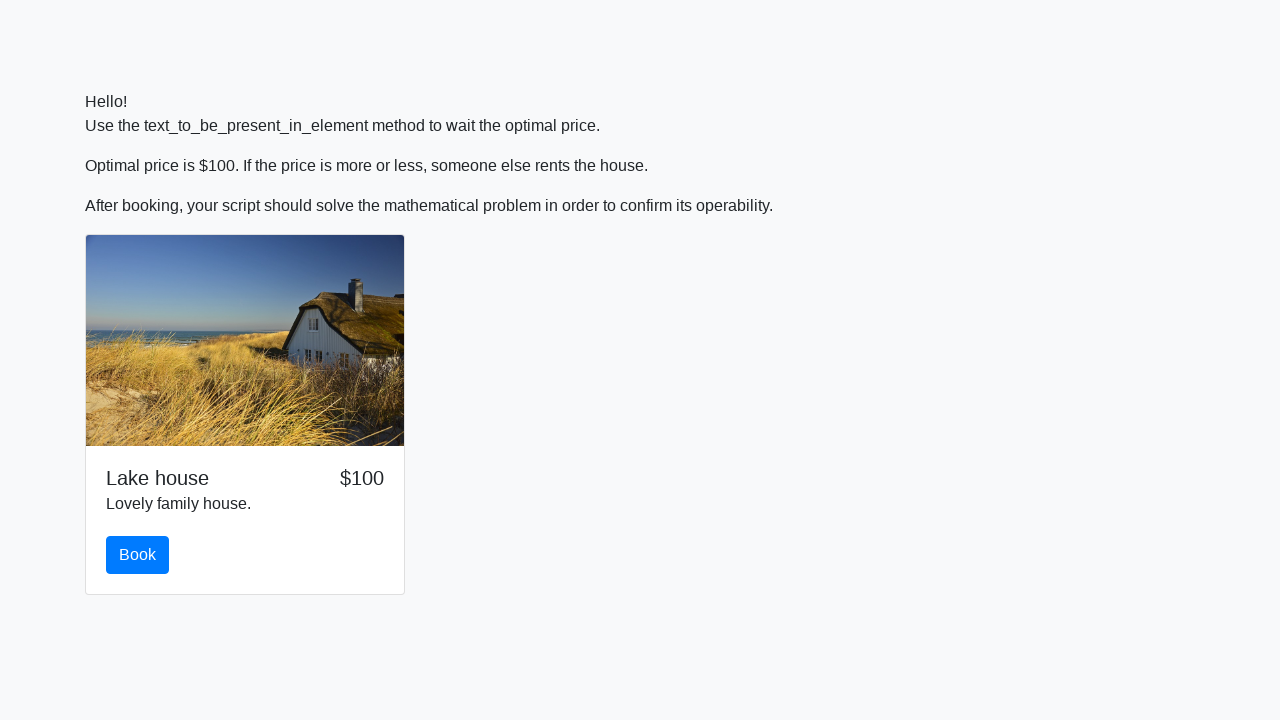

Clicked the button at (138, 555) on button
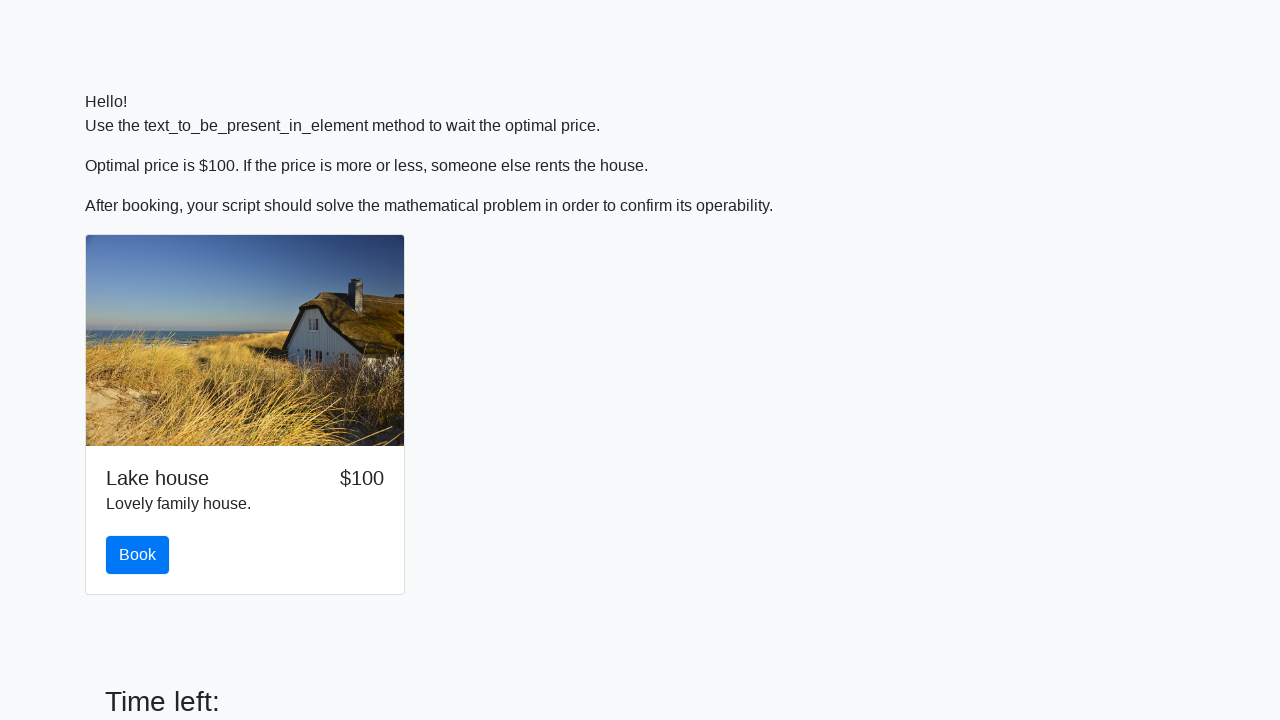

Retrieved input value: 855
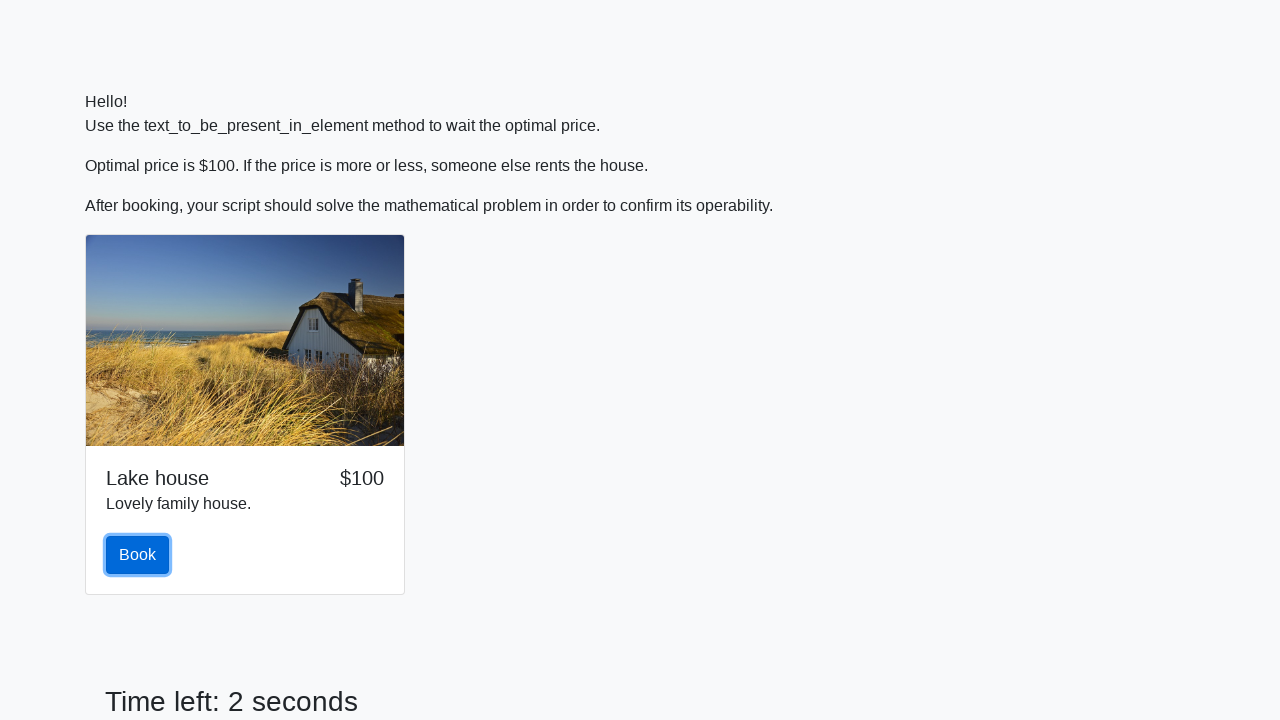

Calculated result: log(abs(12*sin(855))) = 1.7251889076669062
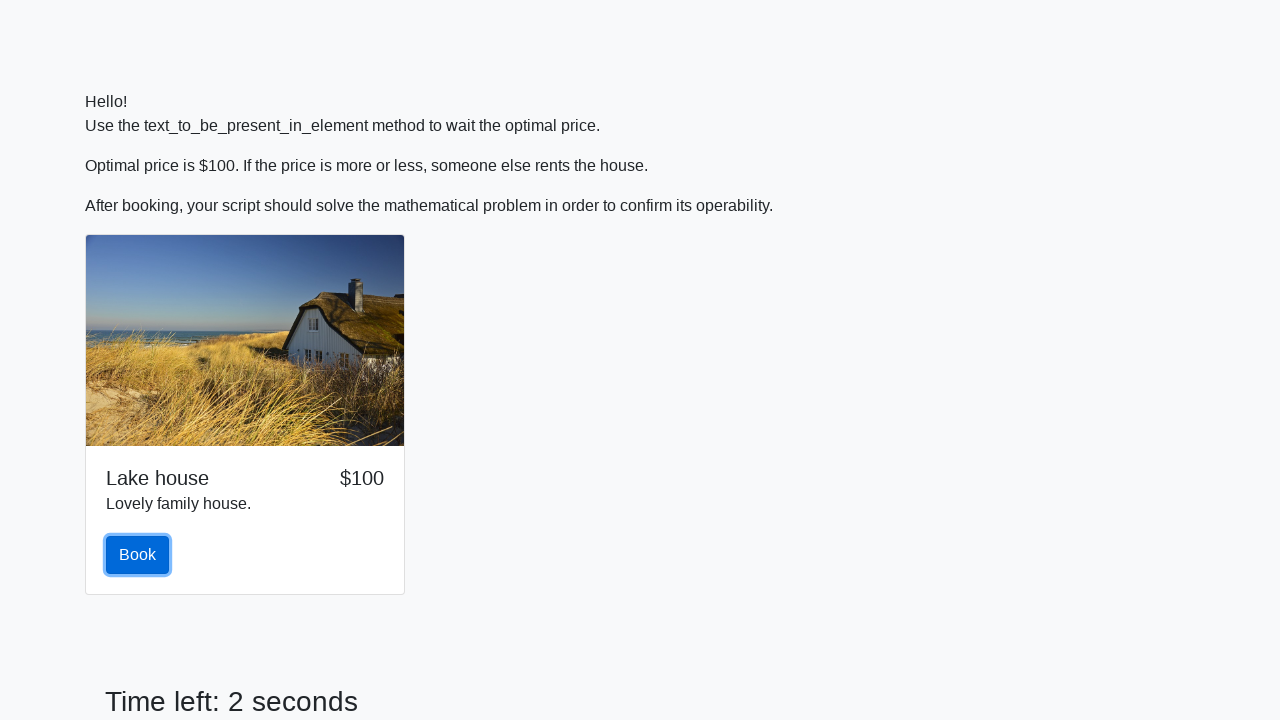

Filled answer field with calculated value: 1.7251889076669062 on #answer
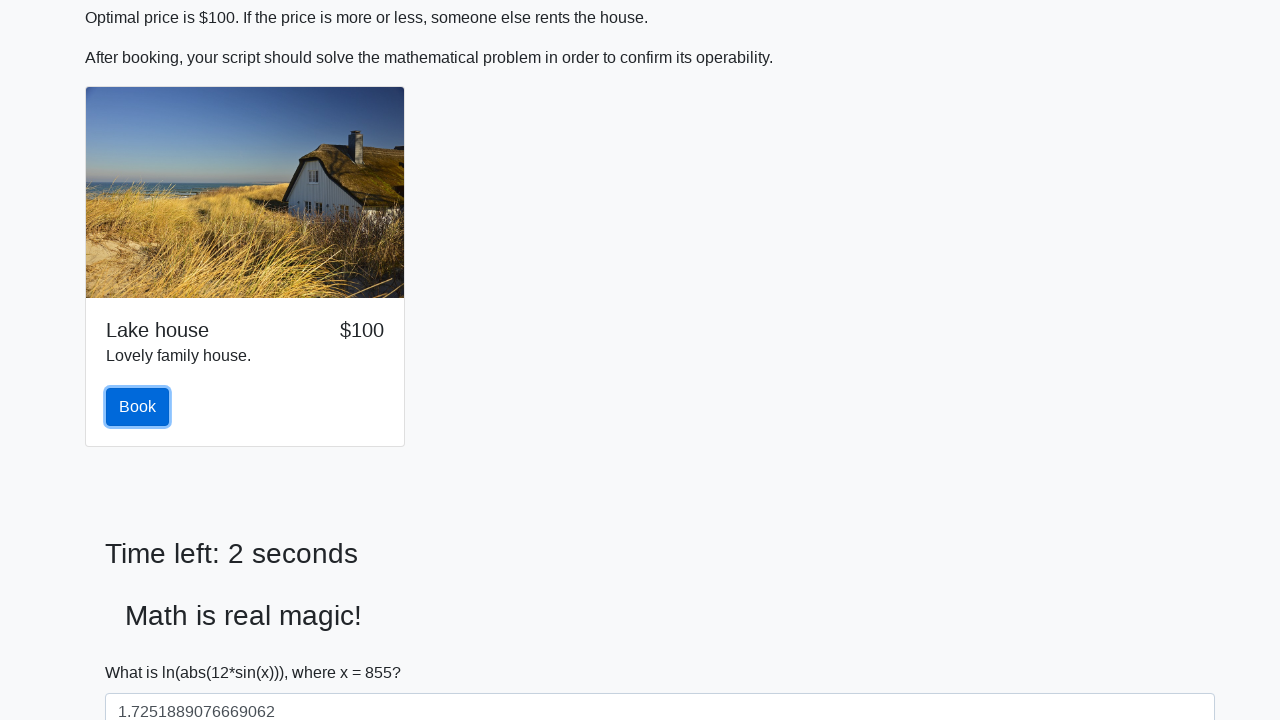

Clicked the solve/submit button at (143, 651) on #solve
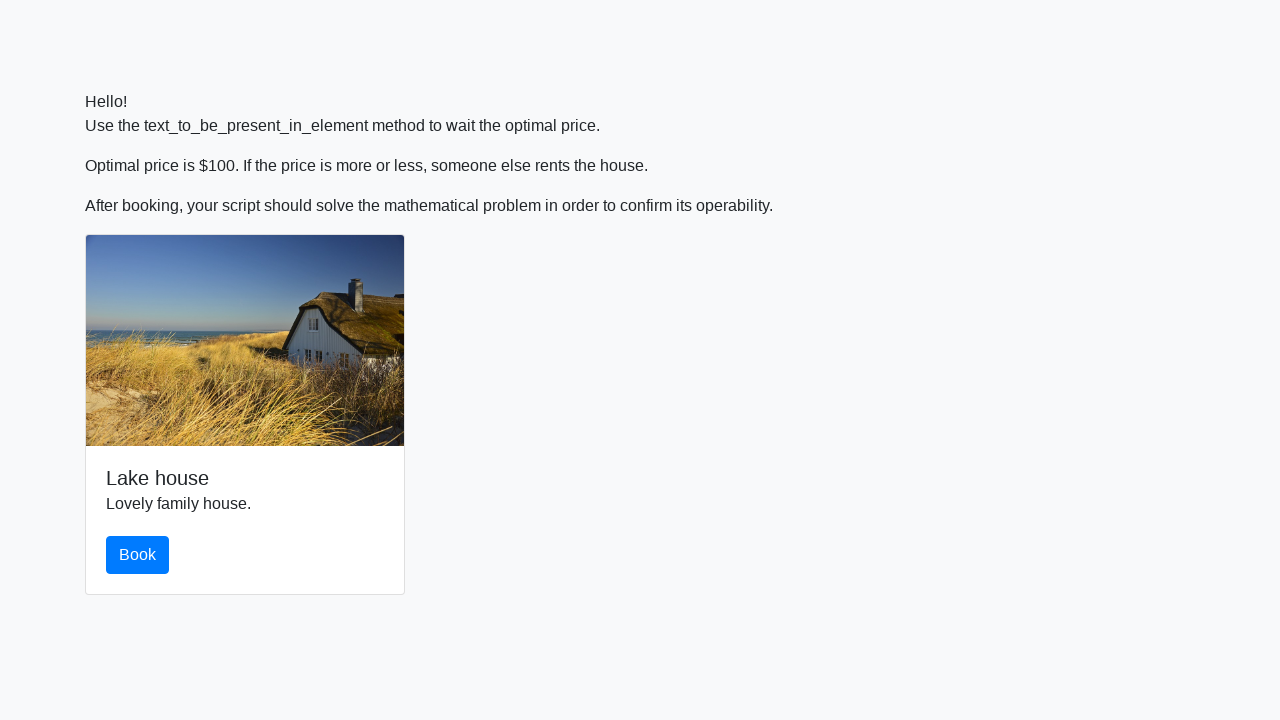

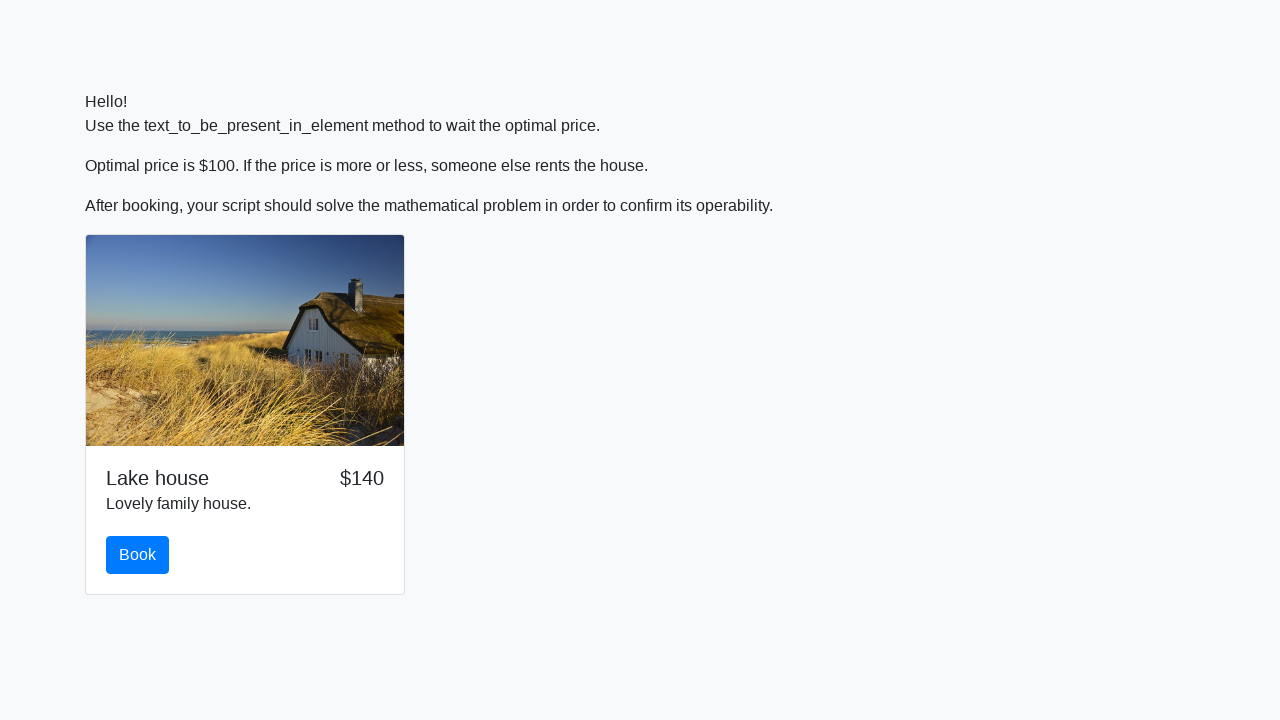